Tests JavaScript confirm dialog functionality by interacting with Try It button, dismissing and accepting alerts, and verifying the displayed results

Starting URL: https://www.w3schools.com/js/tryit.asp?filename=tryjs_confirm

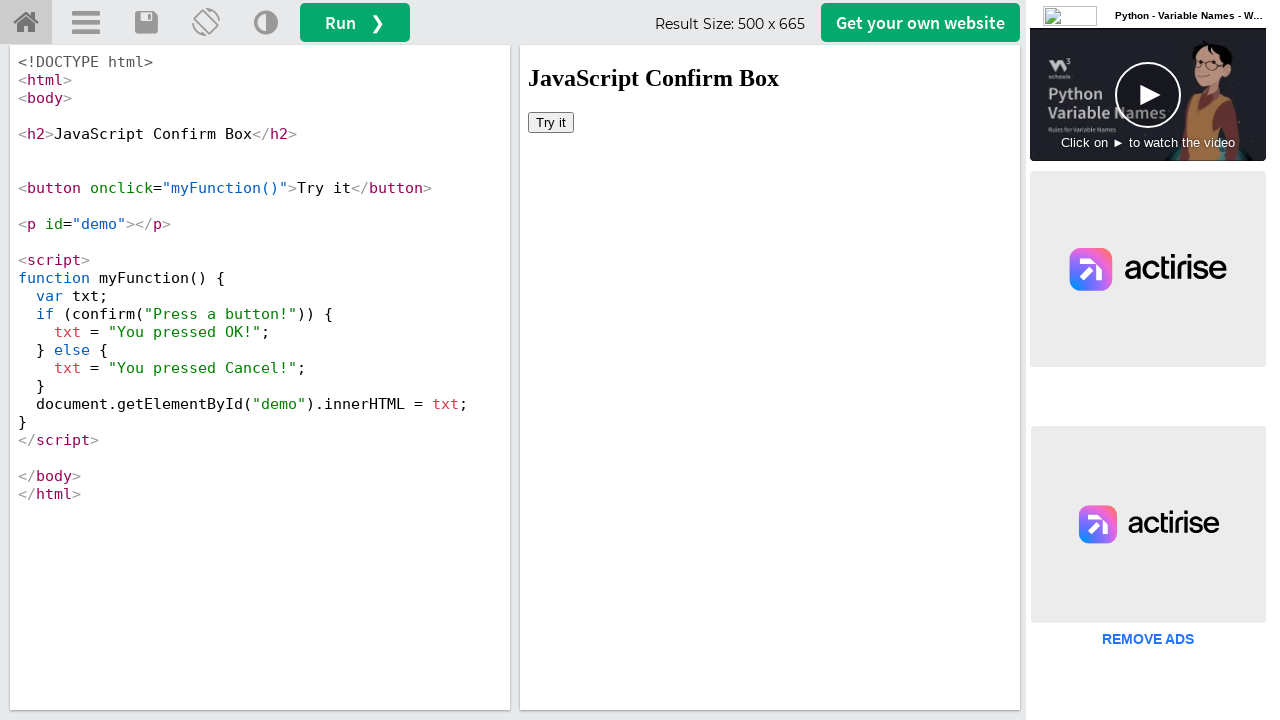

Located iframe#iframeResult for the demo
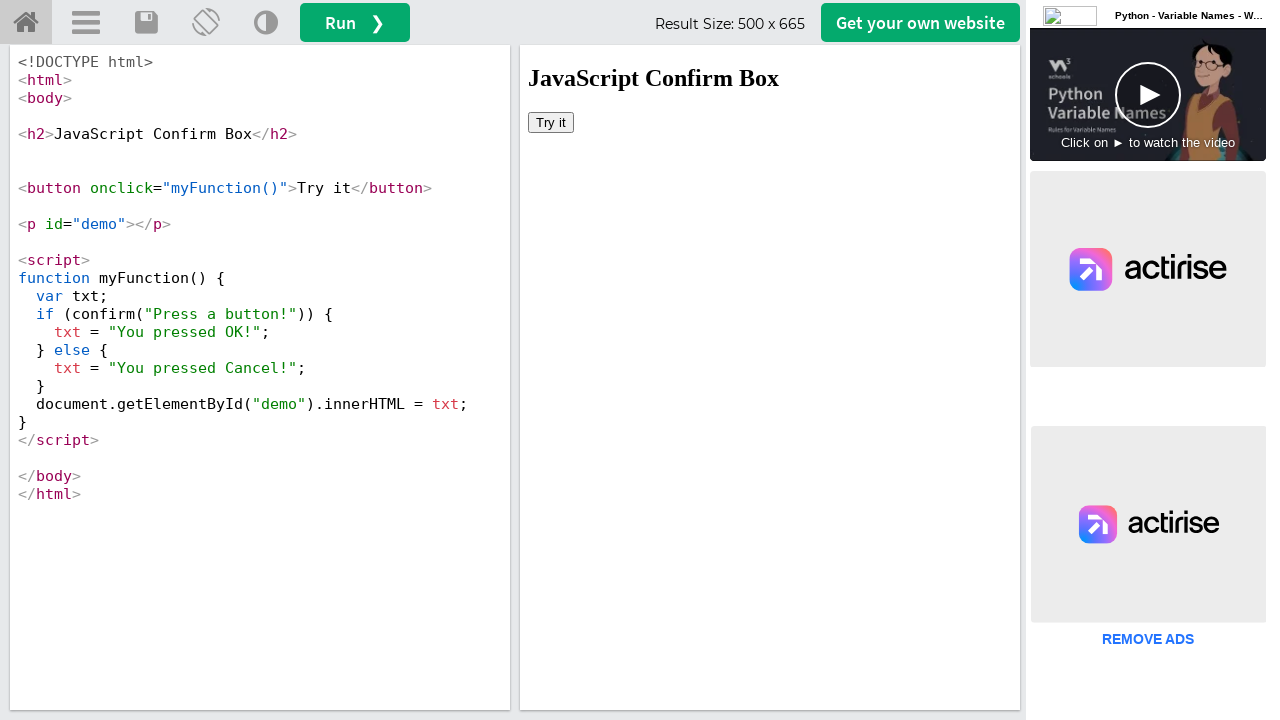

Clicked the 'Try it' button to trigger confirm dialog at (551, 122) on iframe#iframeResult >> internal:control=enter-frame >> xpath=//button[text()='Tr
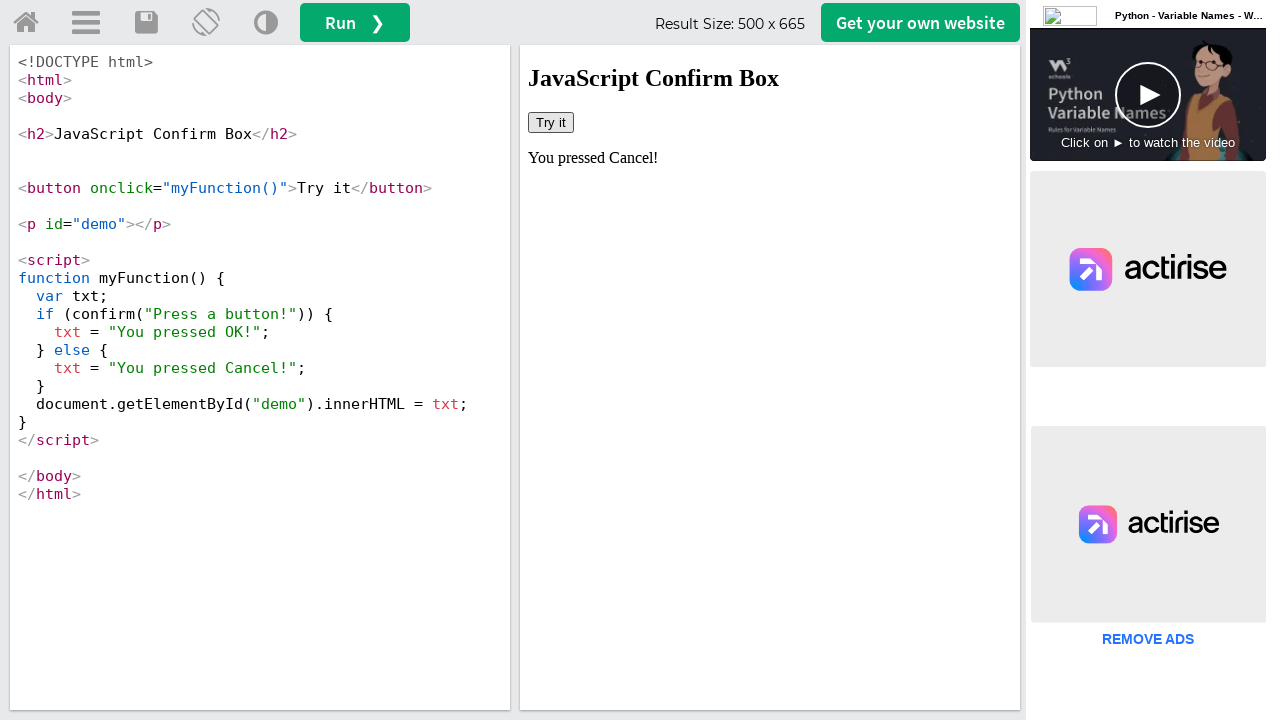

Set up dialog handler to dismiss the confirm dialog
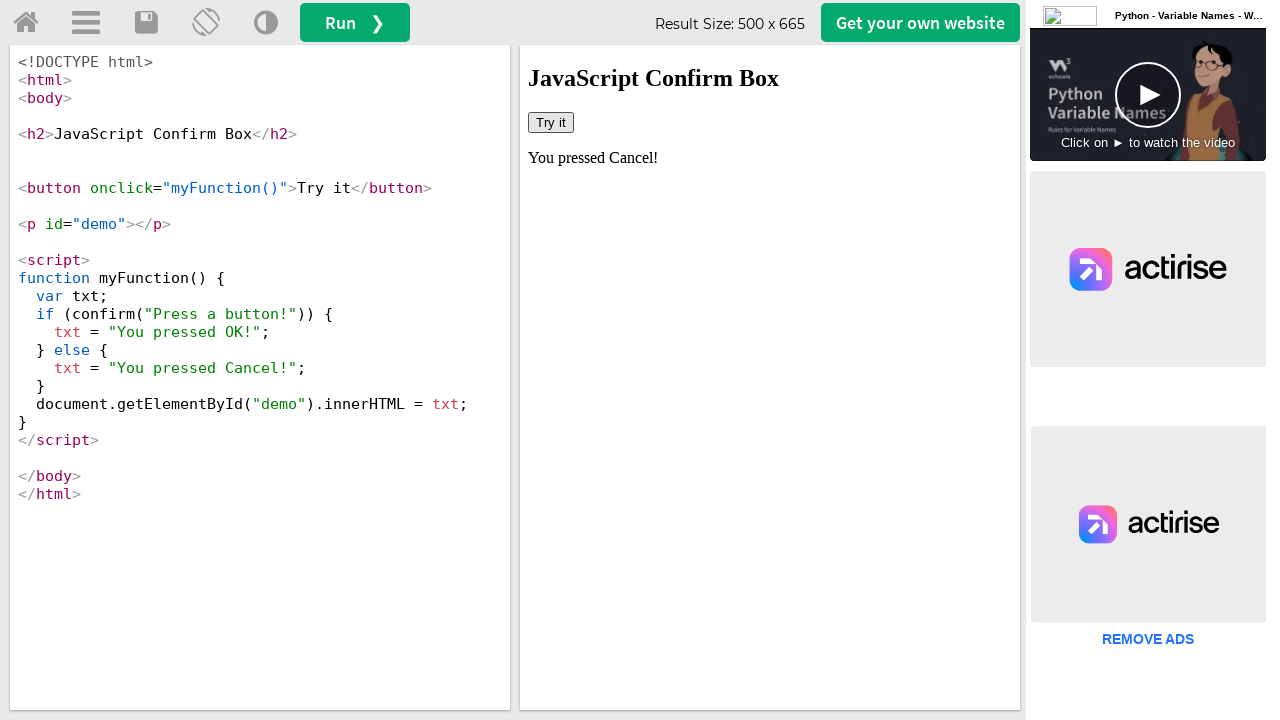

Retrieved demo text after dismissing dialog: 'You pressed Cancel!'
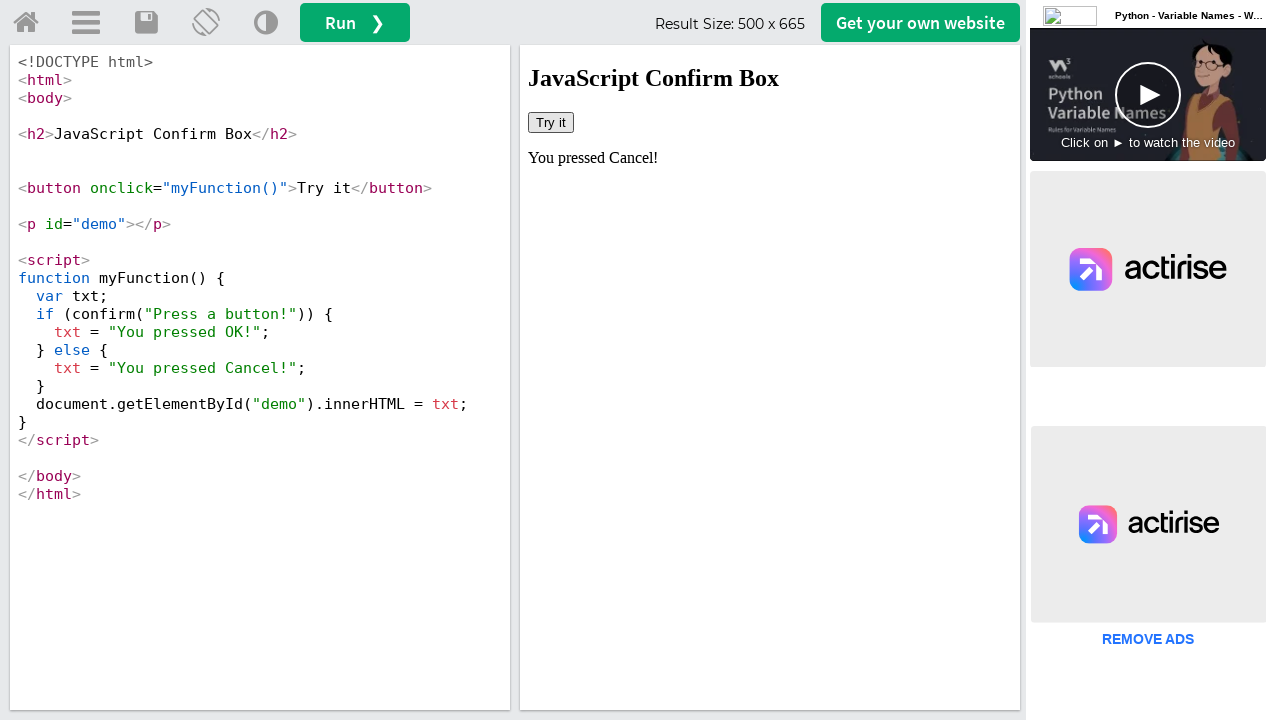

Clicked the 'Try it' button again to trigger confirm dialog at (551, 122) on iframe#iframeResult >> internal:control=enter-frame >> xpath=//button[text()='Tr
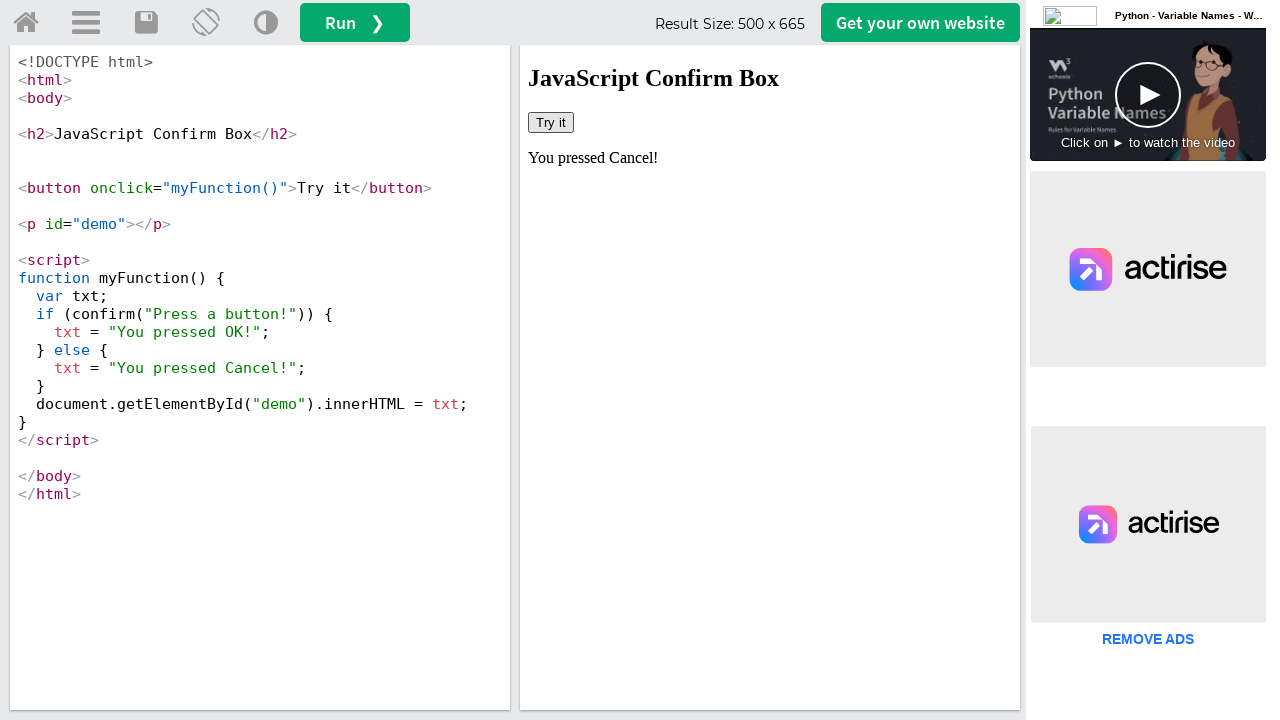

Set up dialog handler to accept the confirm dialog
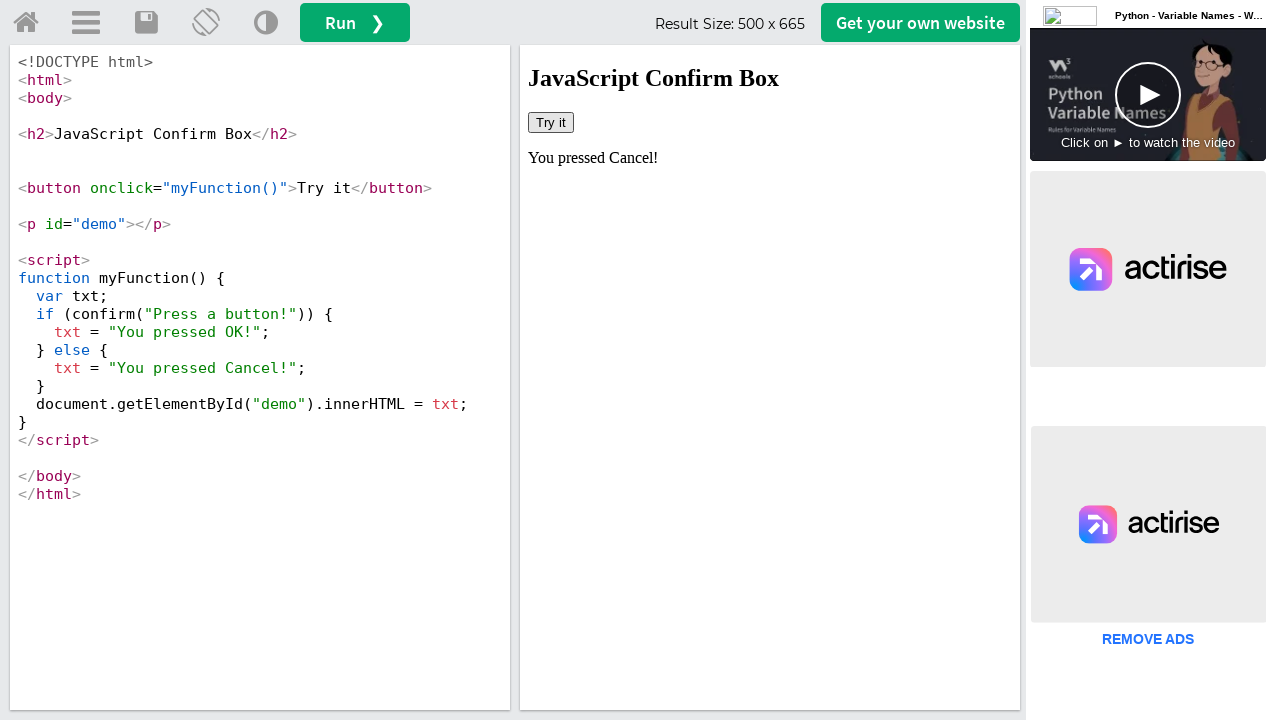

Retrieved demo text after accepting dialog: 'You pressed Cancel!'
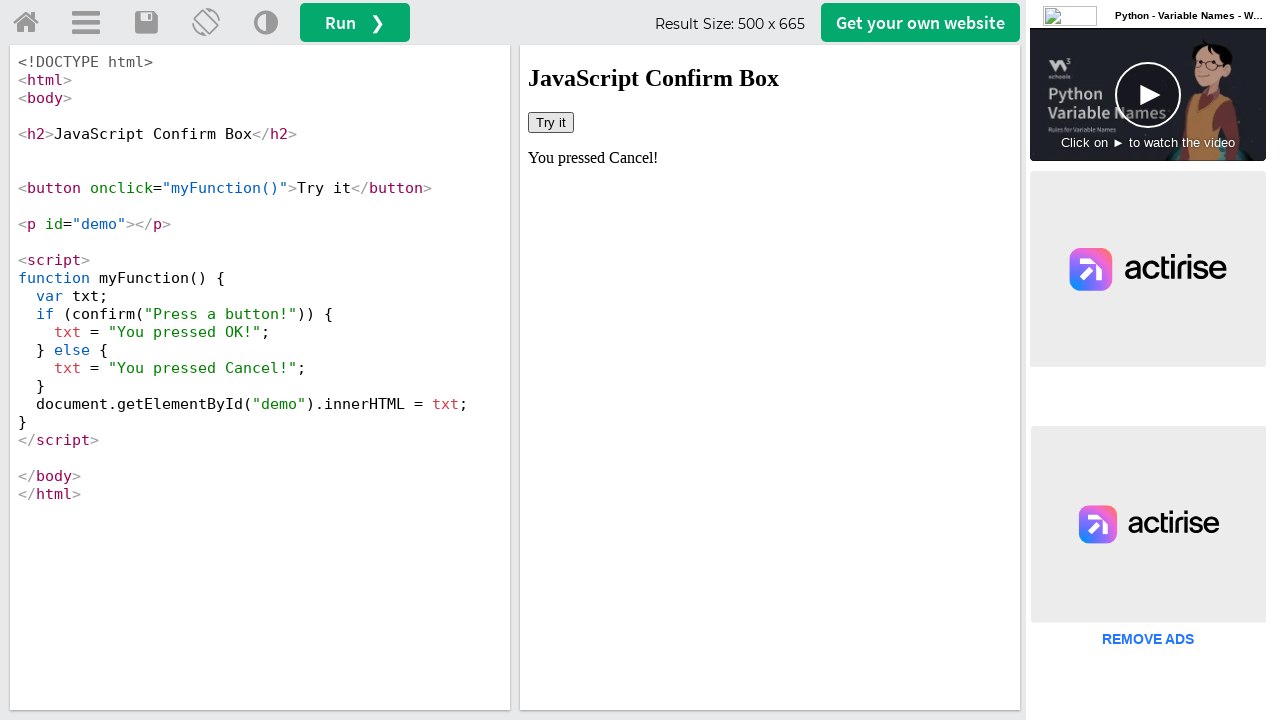

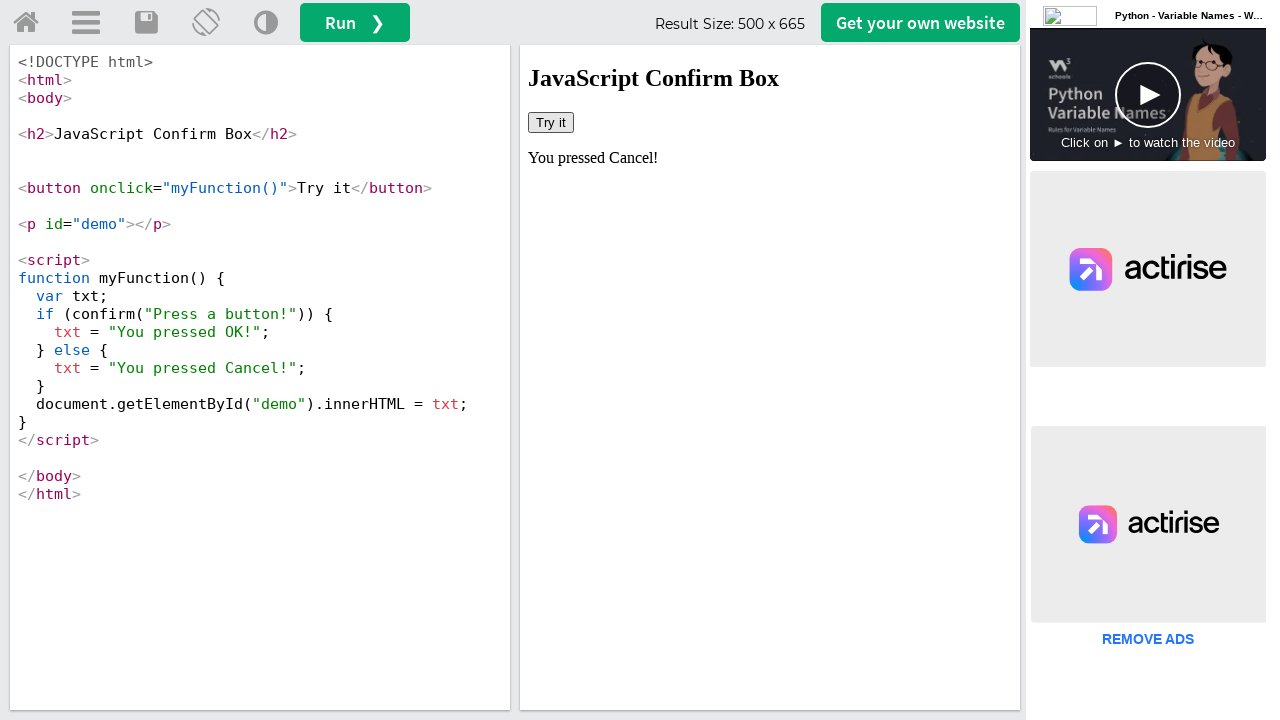